Performs a keyboard shortcut action (Ctrl+A) to select all content on a practice page

Starting URL: https://letskodeit.teachable.com/p/practice

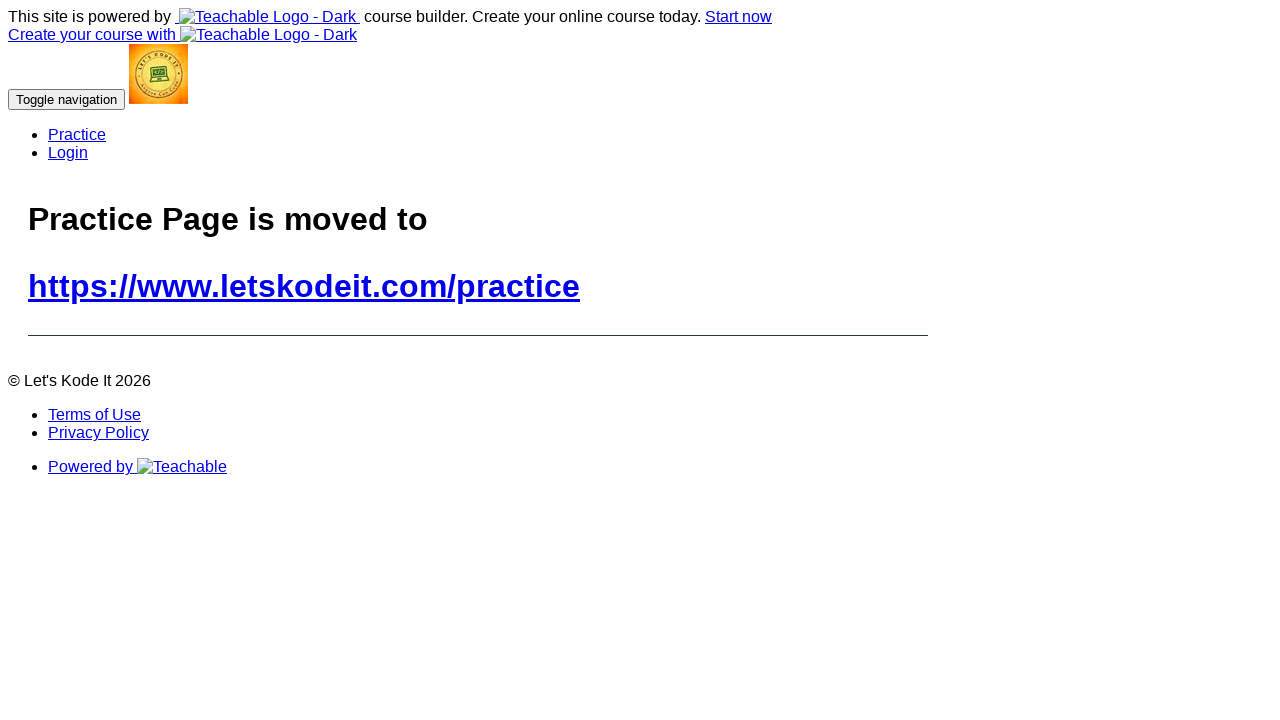

Navigated to practice page
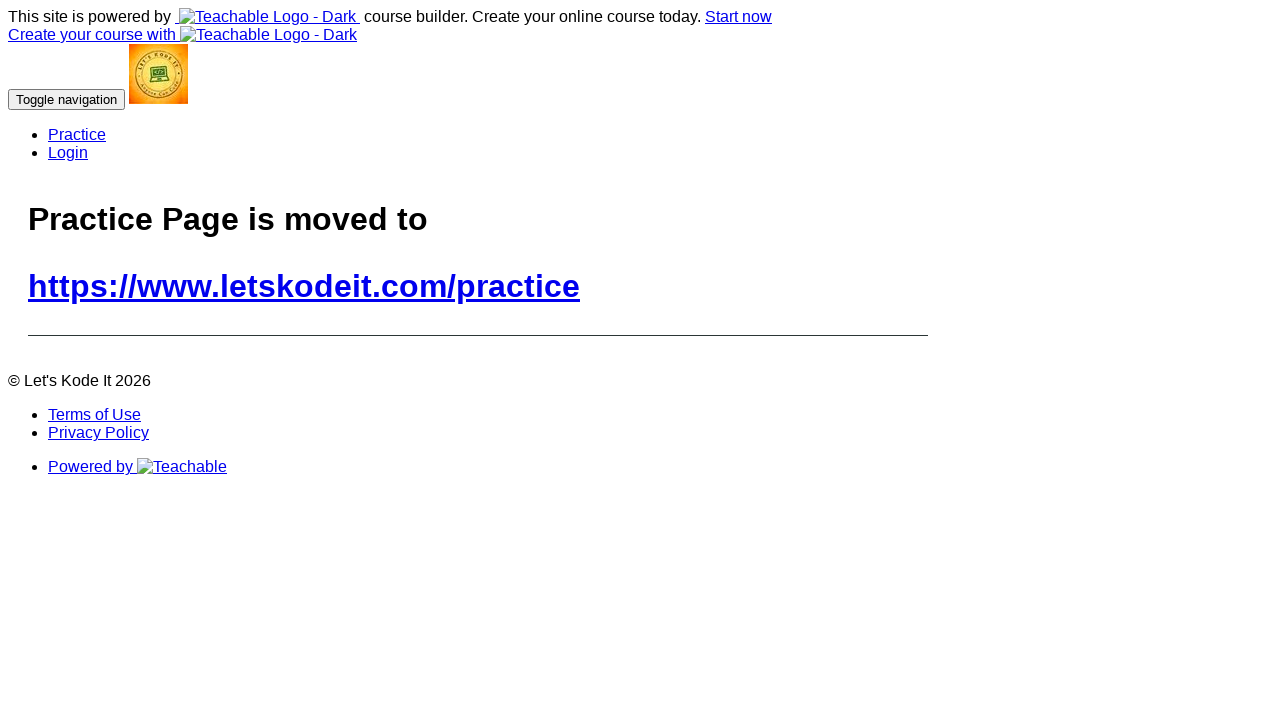

Pressed Ctrl+A to select all content on the page
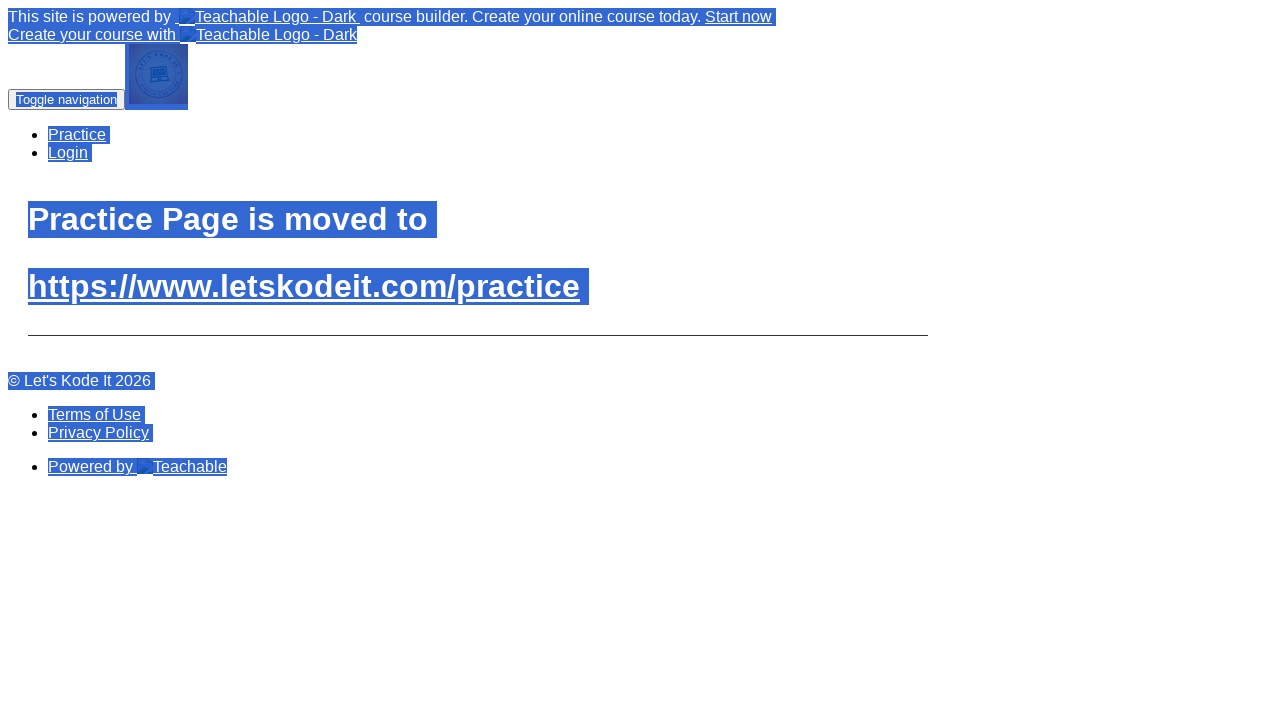

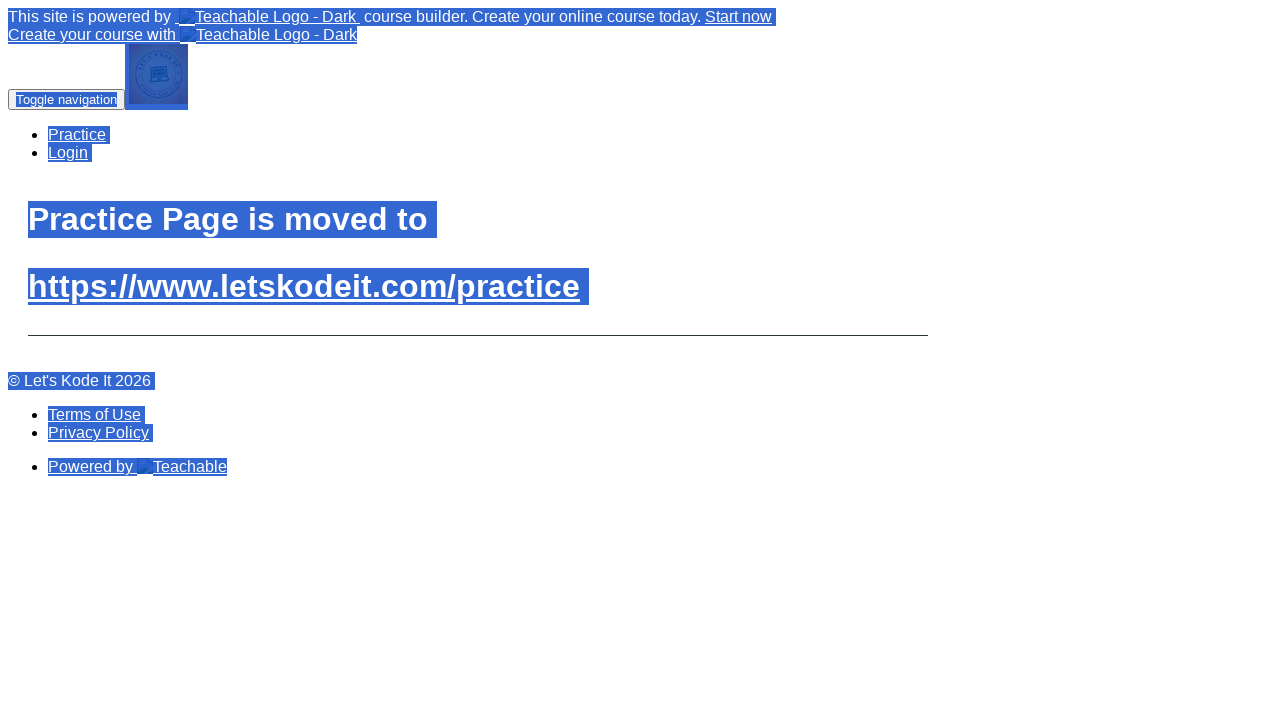